Tests page scrolling functionality by scrolling to the bottom of a blog page and then back to the top

Starting URL: https://www.cnblogs.com/yoyoketang

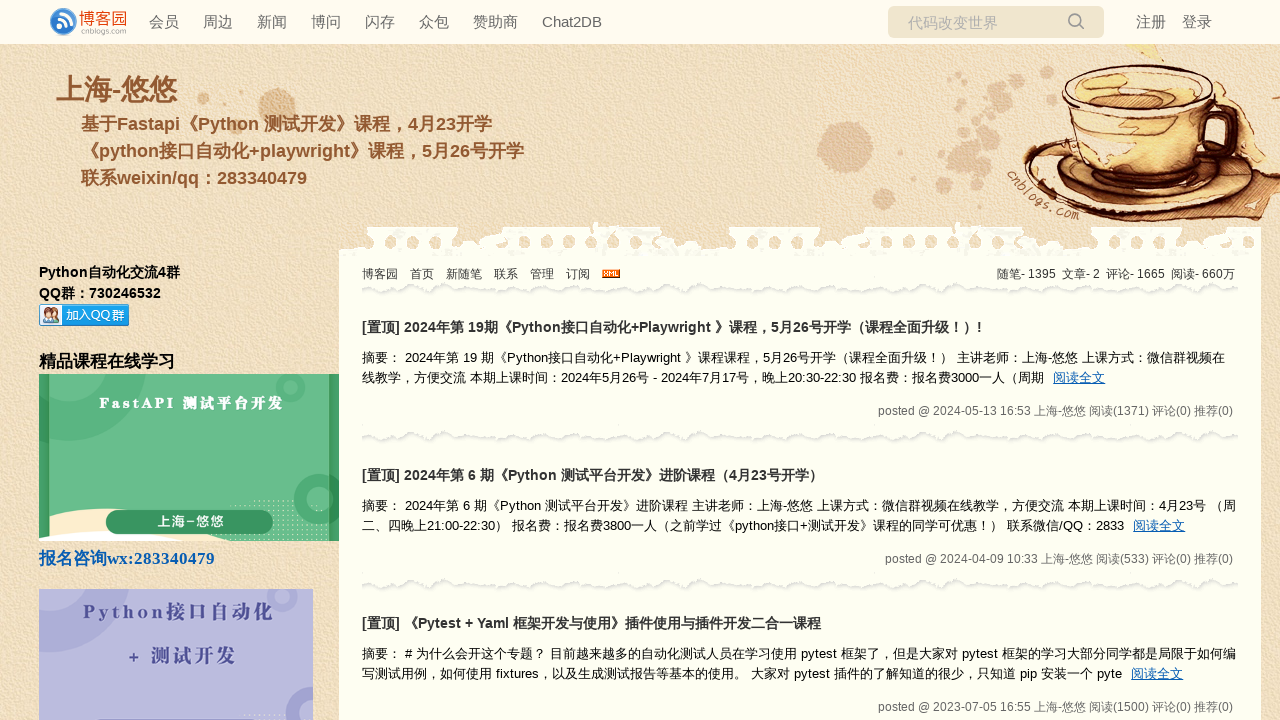

Scrolled to bottom of blog page
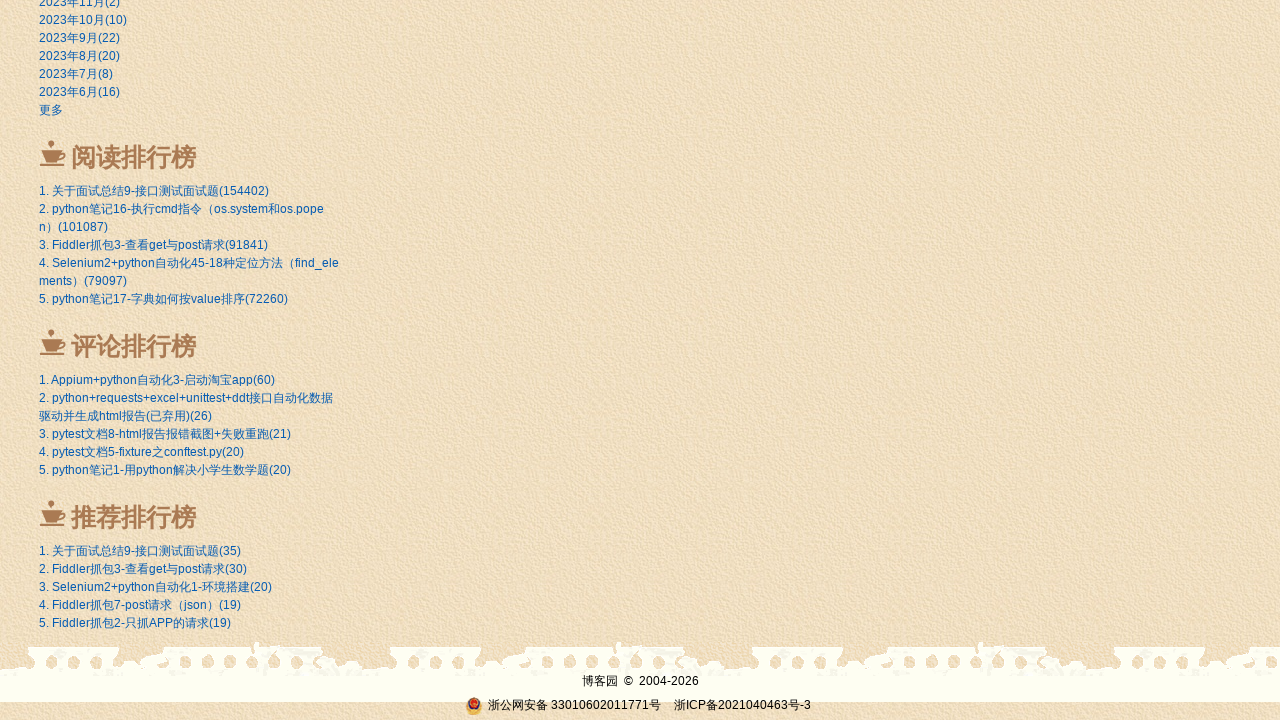

Waited for scroll animation to complete
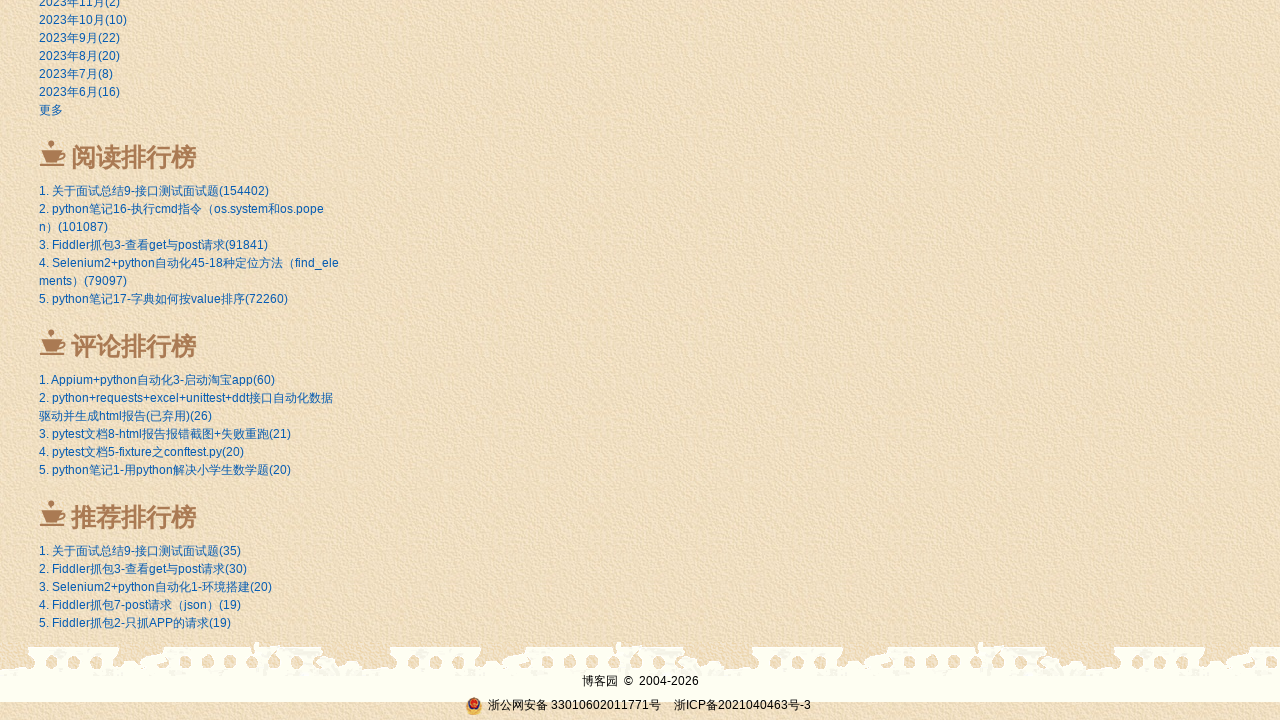

Scrolled back to top of blog page
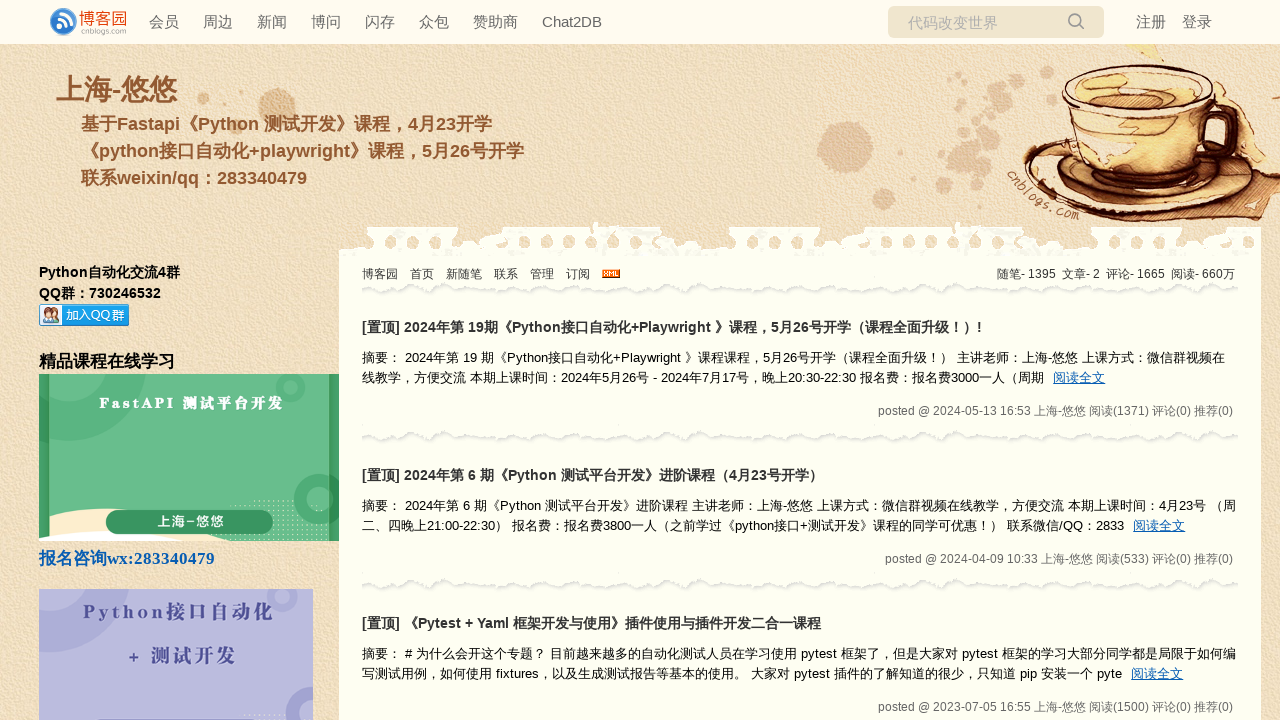

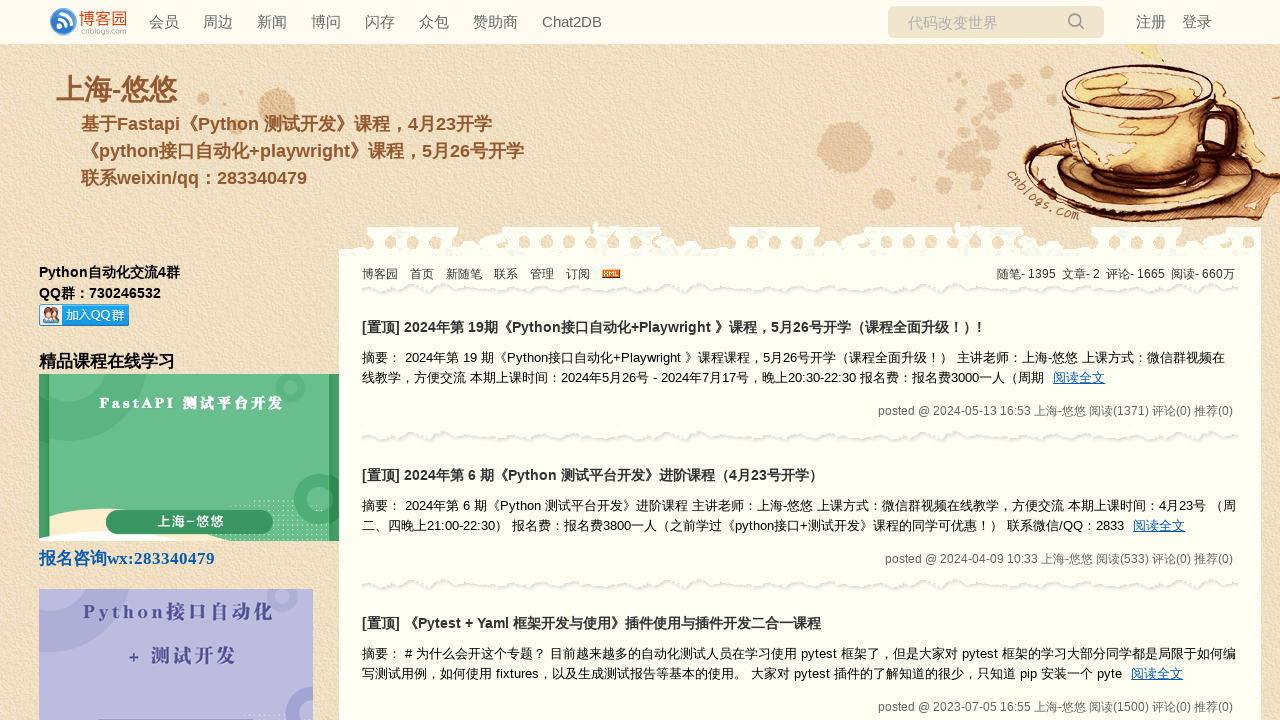